Tests JavaScript confirm dialog handling by clicking a button that triggers a confirm dialog and dismissing it

Starting URL: https://the-internet.herokuapp.com/javascript_alerts

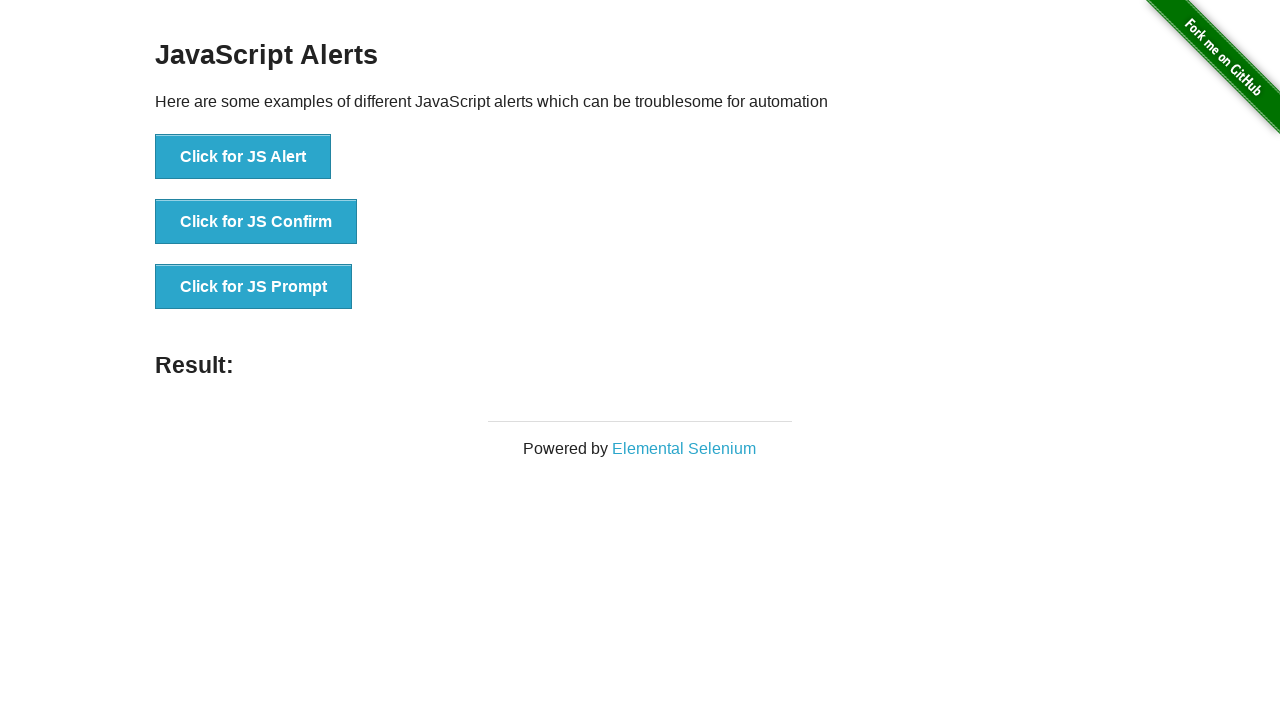

Set up dialog handler to dismiss confirm dialogs
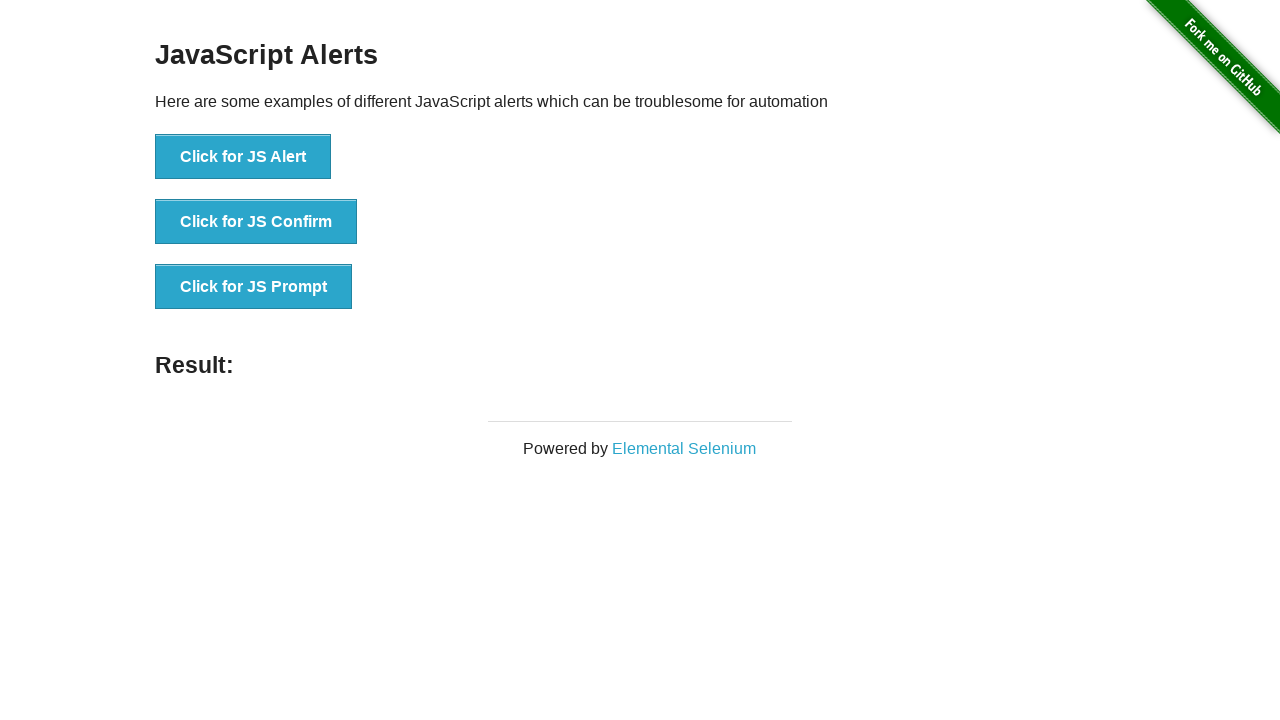

Clicked button to trigger JavaScript confirm dialog at (256, 222) on button[onclick='jsConfirm()']
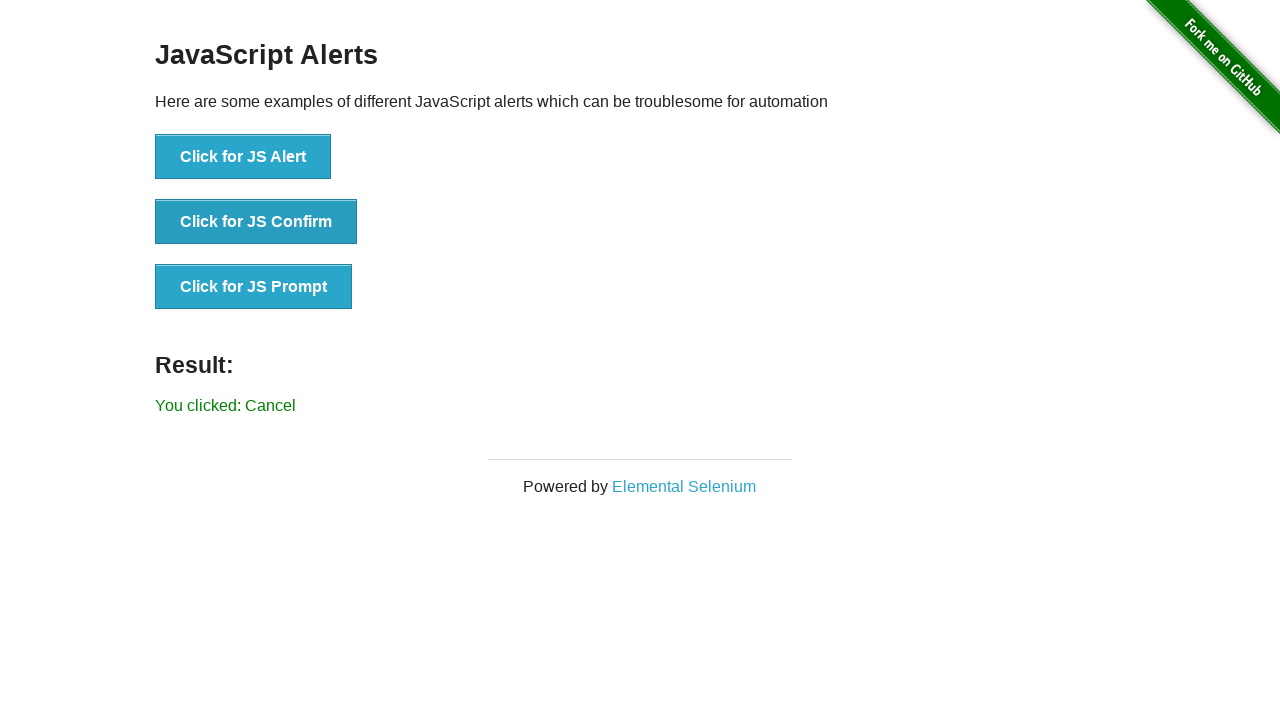

Result element appeared after dismissing confirm dialog
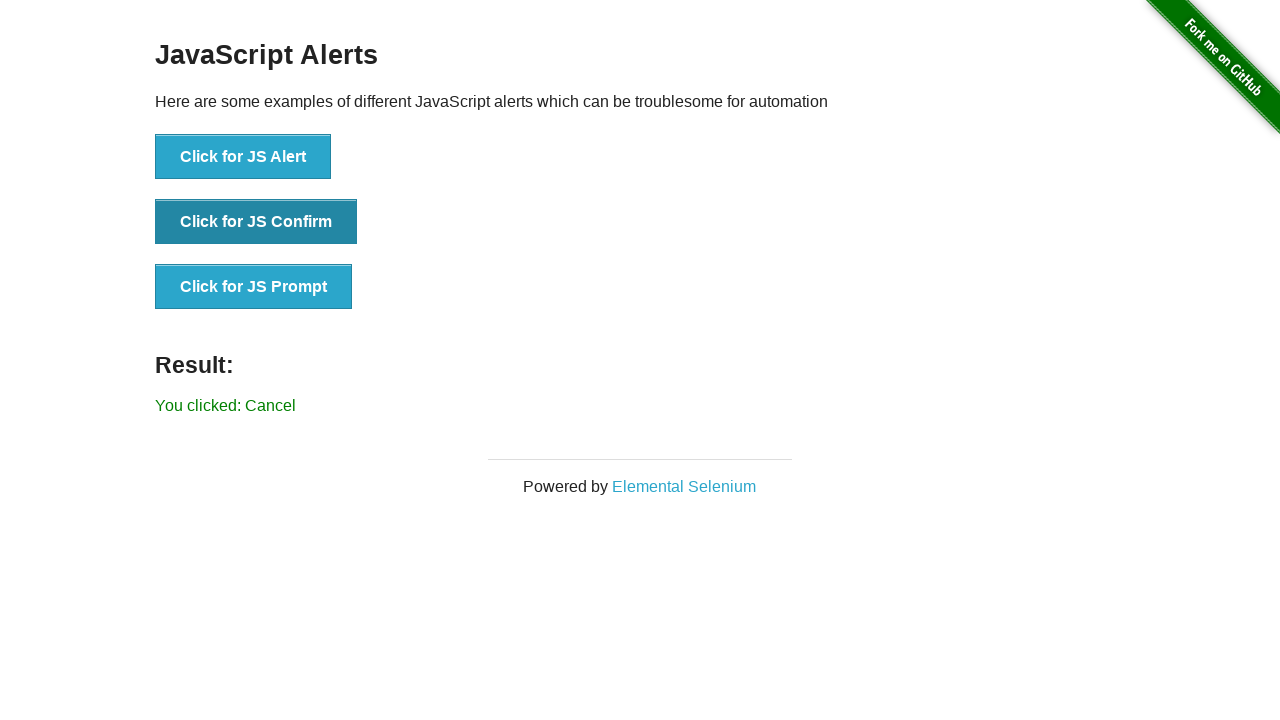

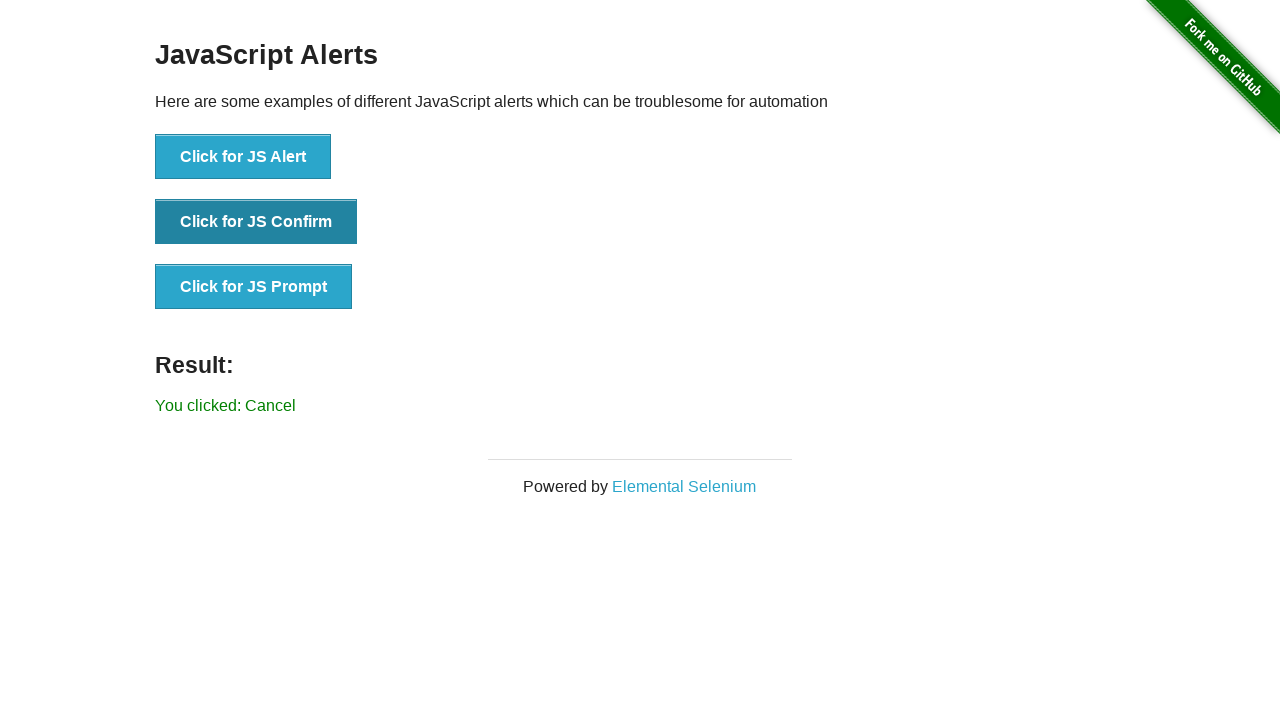